Automates the Kirby Cafe reservation process by accepting terms and conditions, selecting the number of guests, choosing a month, and selecting a specific date/time slot from the calendar grid.

Starting URL: https://kirbycafe-reserve.com/guest/tokyo/

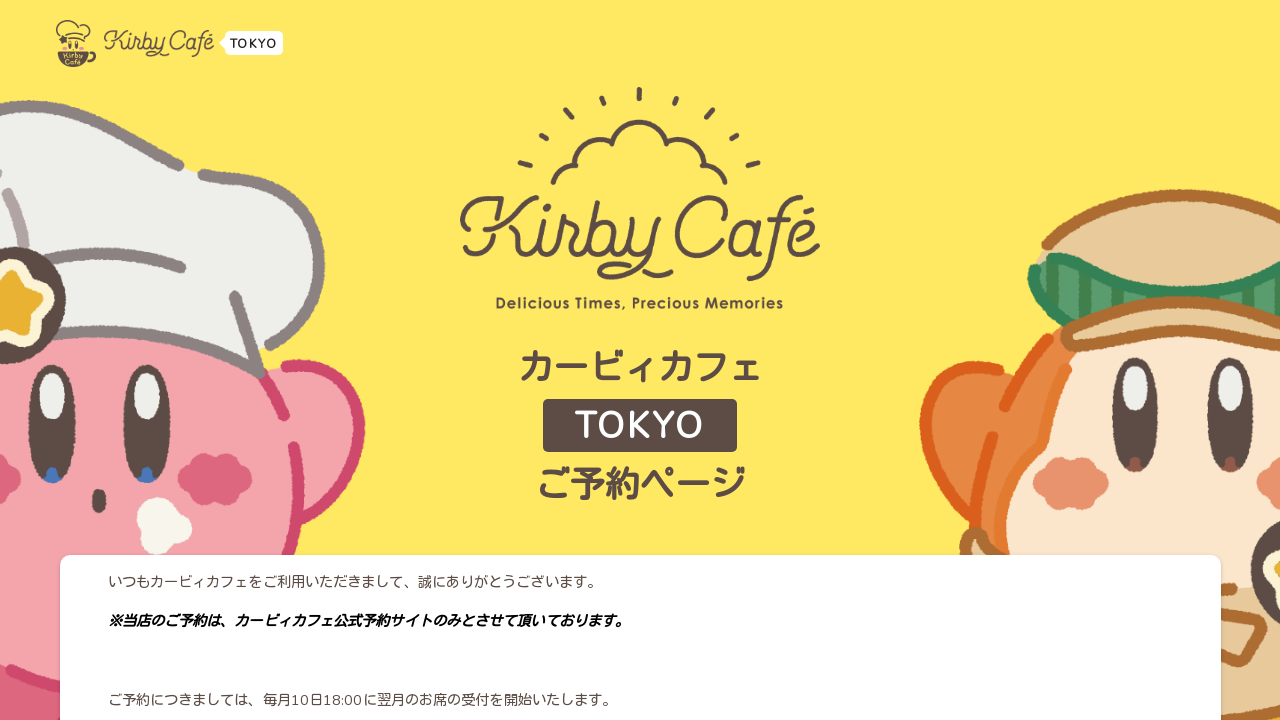

Located terms and conditions confirmation checkbox
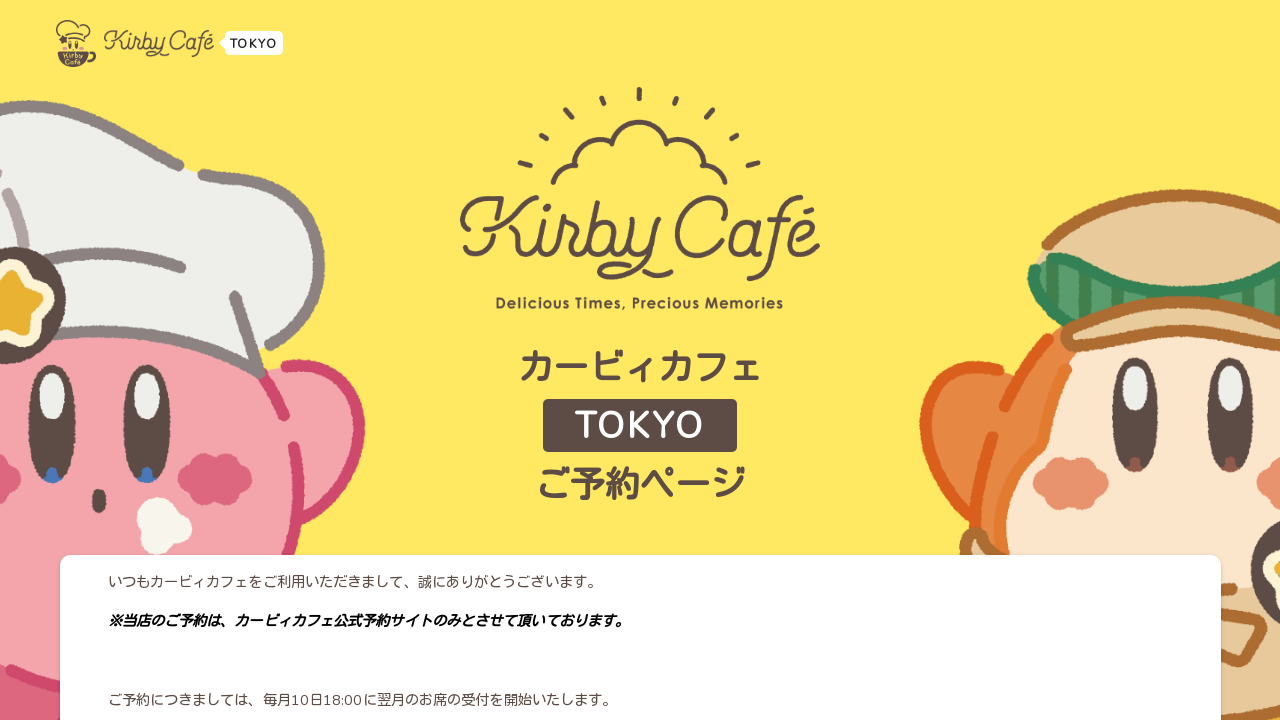

Clicked terms and conditions confirmation checkbox at (656, 568) on xpath=//*[contains(text(),'上記の内容を確認しました')]
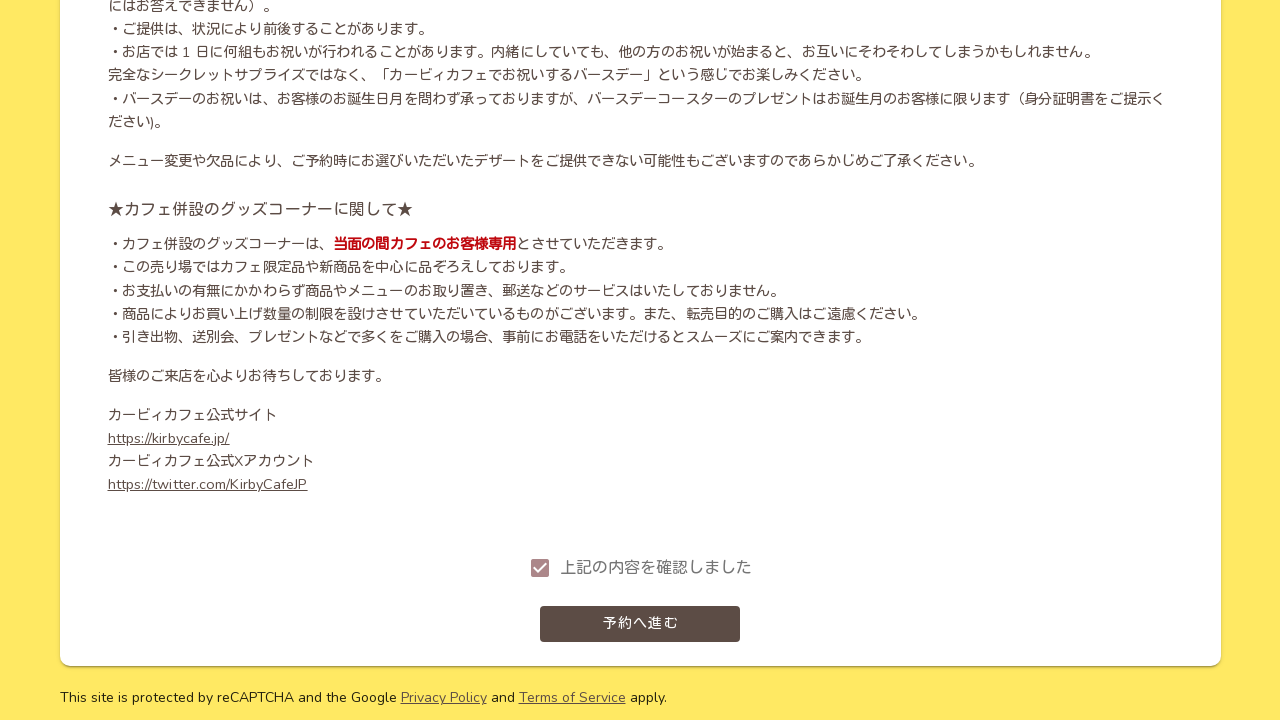

Clicked proceed to reservation button at (640, 624) on xpath=//*[contains(text(),'予約へ進む')]
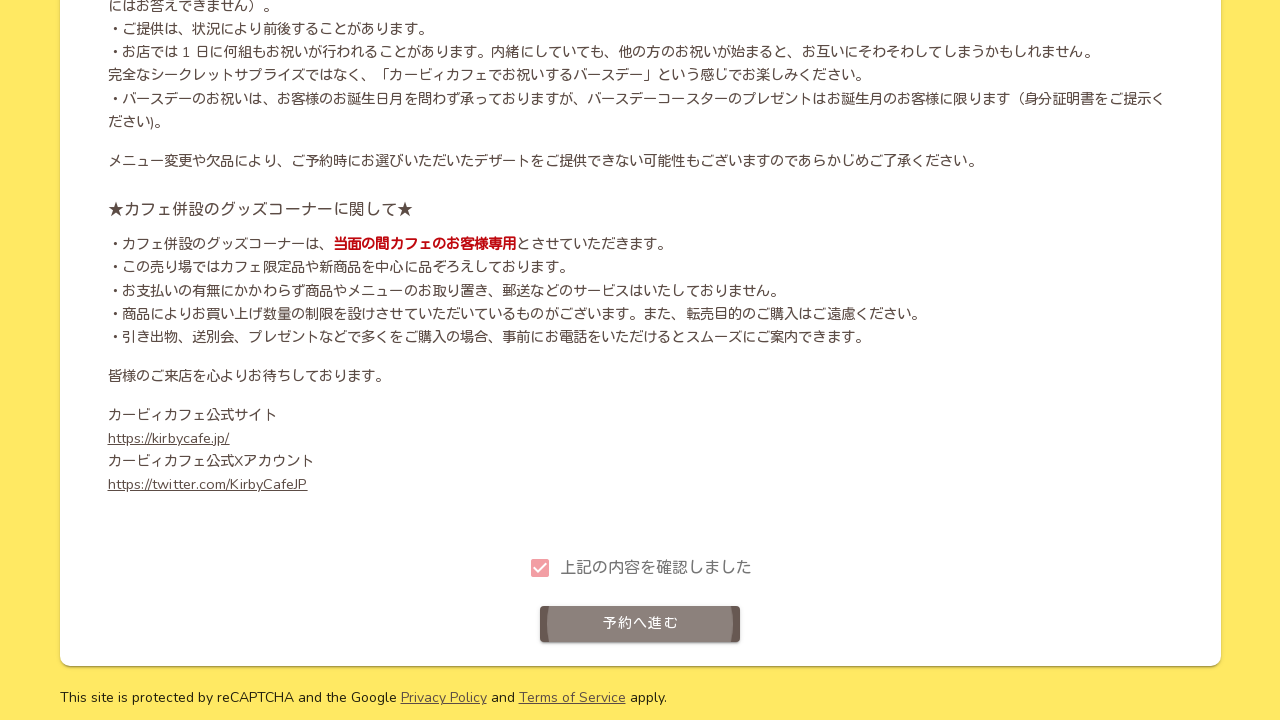

Popup button element loaded and ready
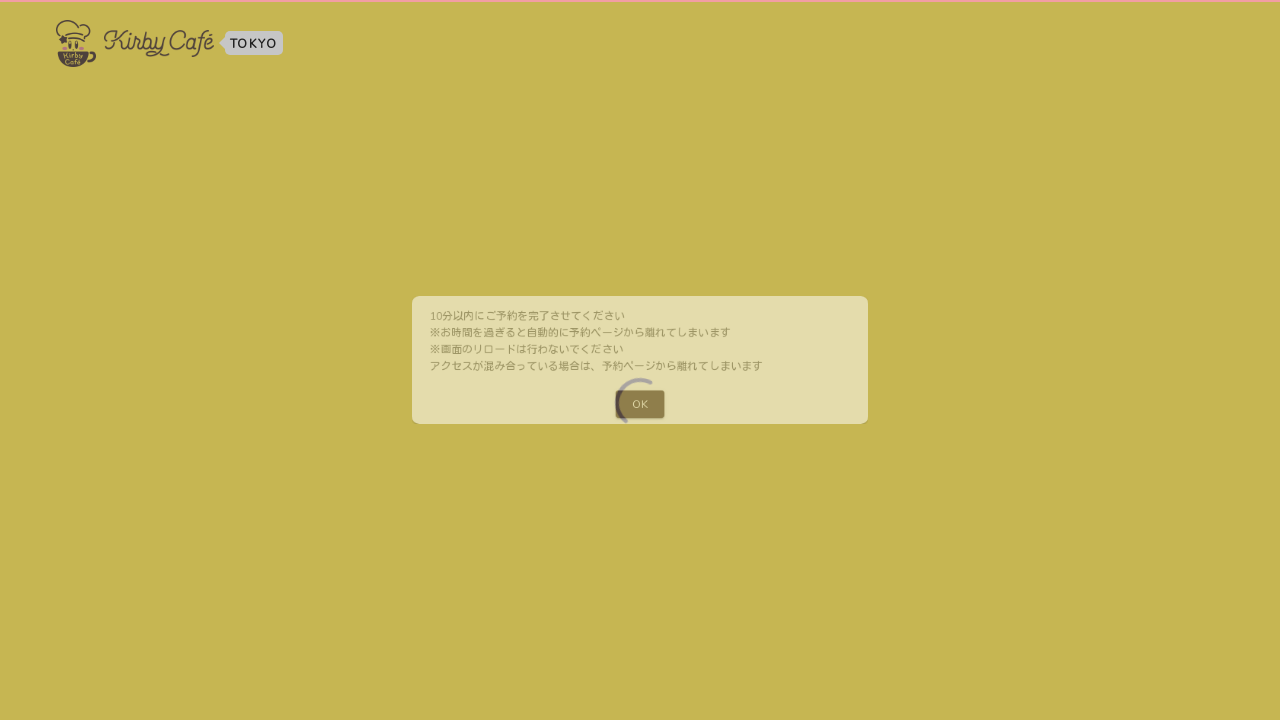

Clicked popup acknowledgment button at (640, 418) on xpath=/html/body/div/div/div/div[1]/div/div/div[2]/button
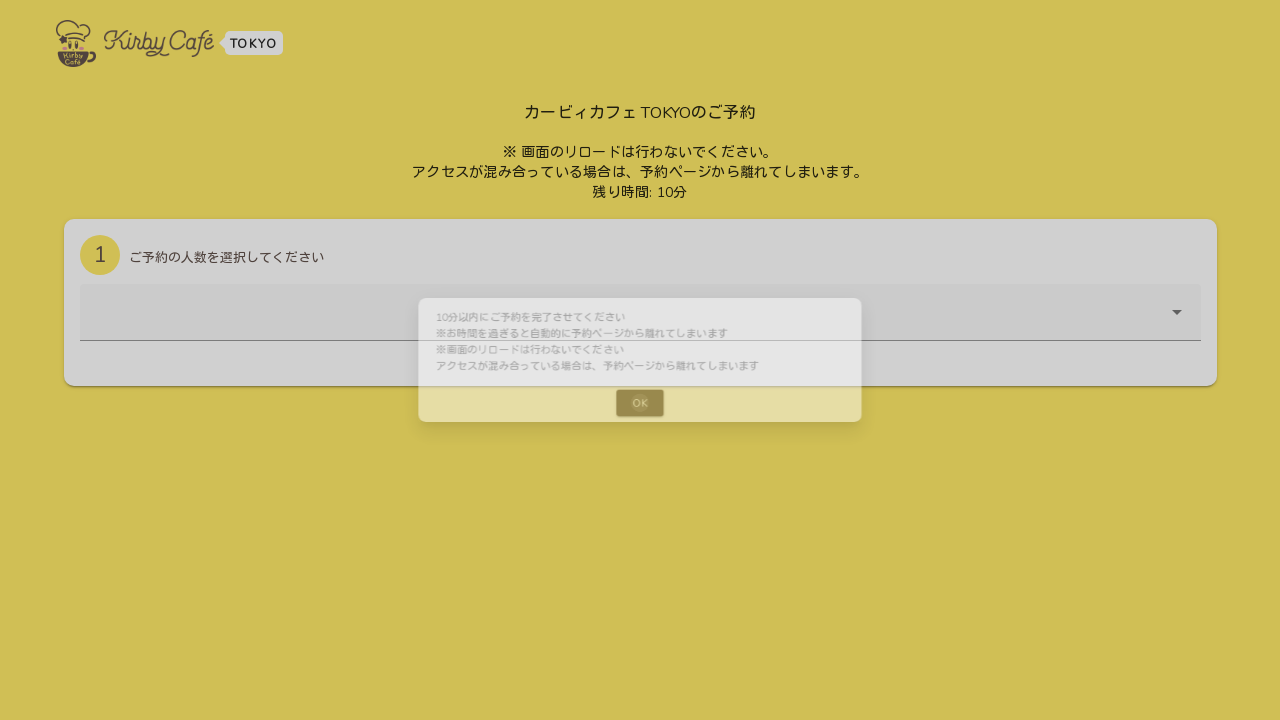

Opened guest count dropdown menu at (640, 327) on div.v-input.theme--light.v-text-field.v-text-field--filled.v-text-field--is-boot
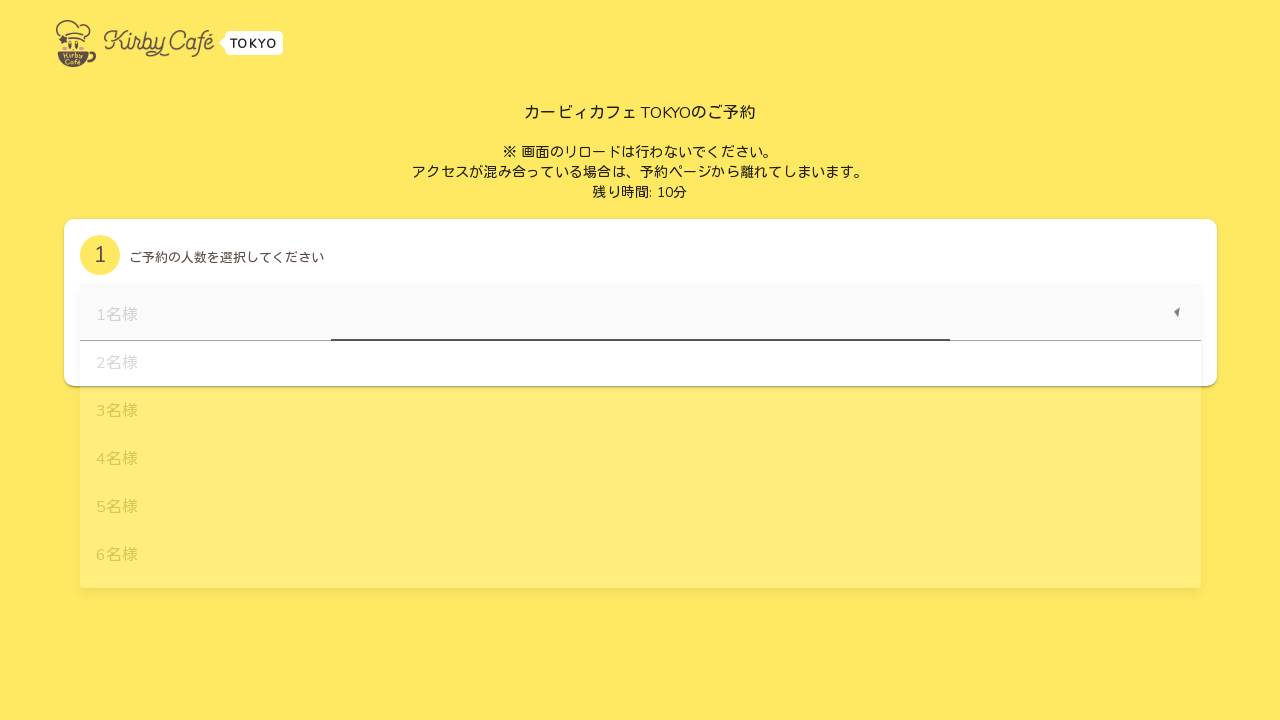

Selected 2 guests from dropdown at (640, 364) on xpath=//div[contains(text(),'2名様')]
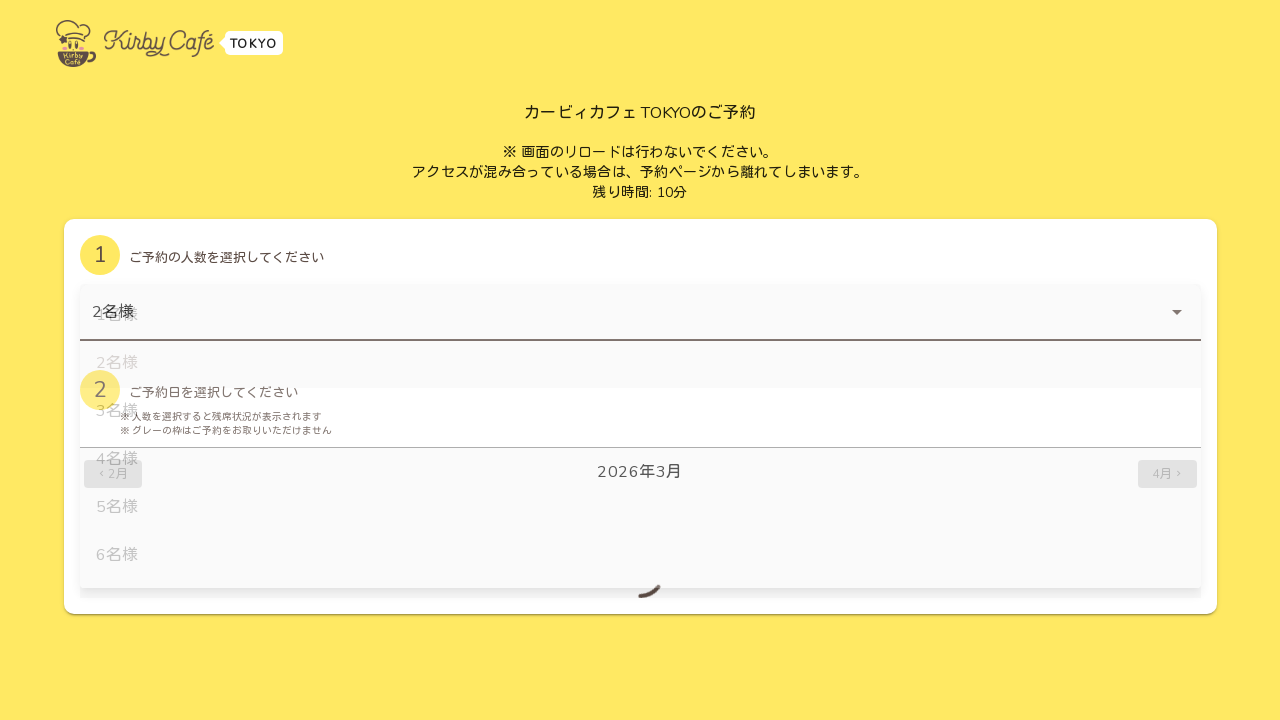

Selected March from month picker at (640, 472) on xpath=//*[contains(text(), '3月')]
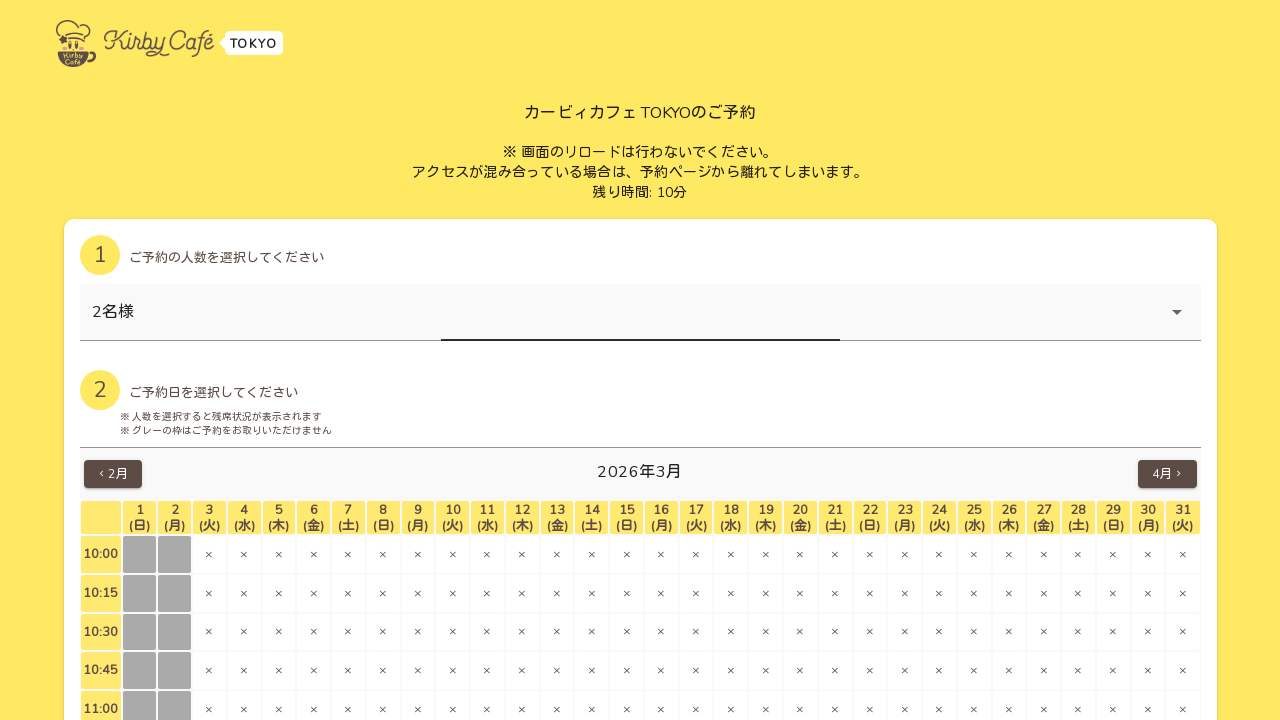

Waited for calendar to update after month selection
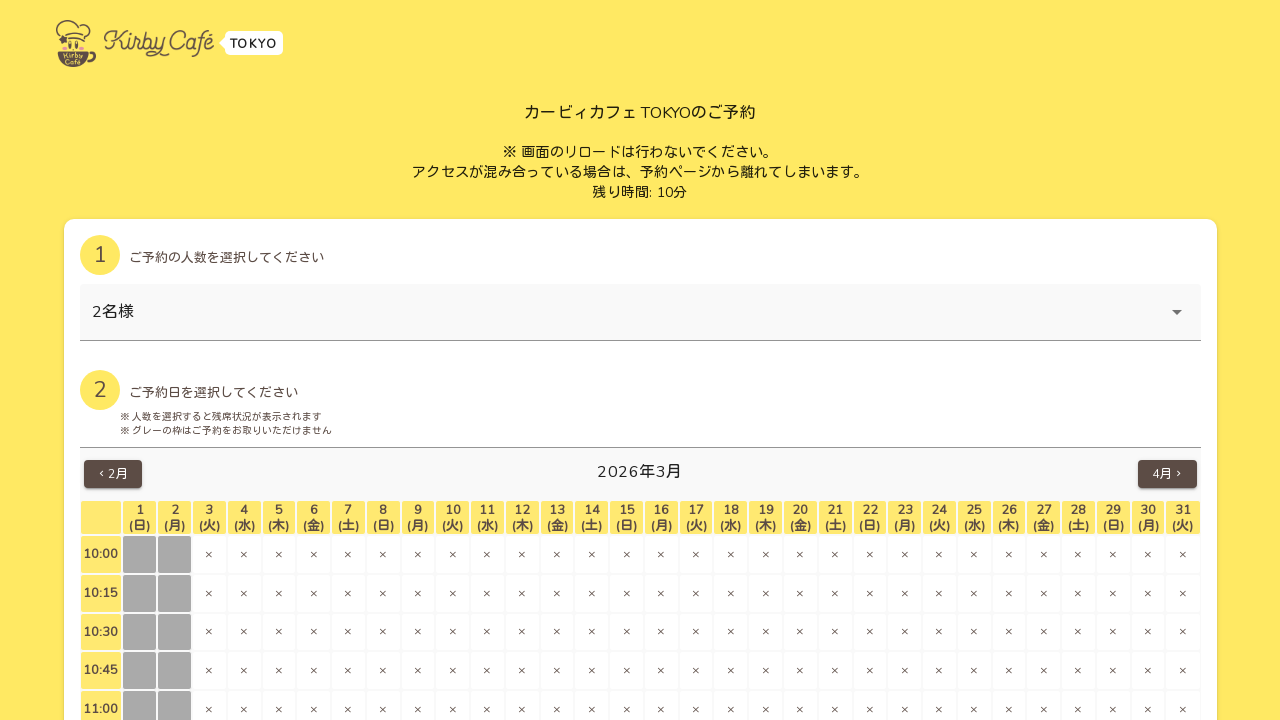

Selected specific date and time slot from calendar grid at (835, 554) on xpath=/html/body/div/div/div/div[3]/div[2]/div/div[1]/div[2]/div[2]/div[2]/table
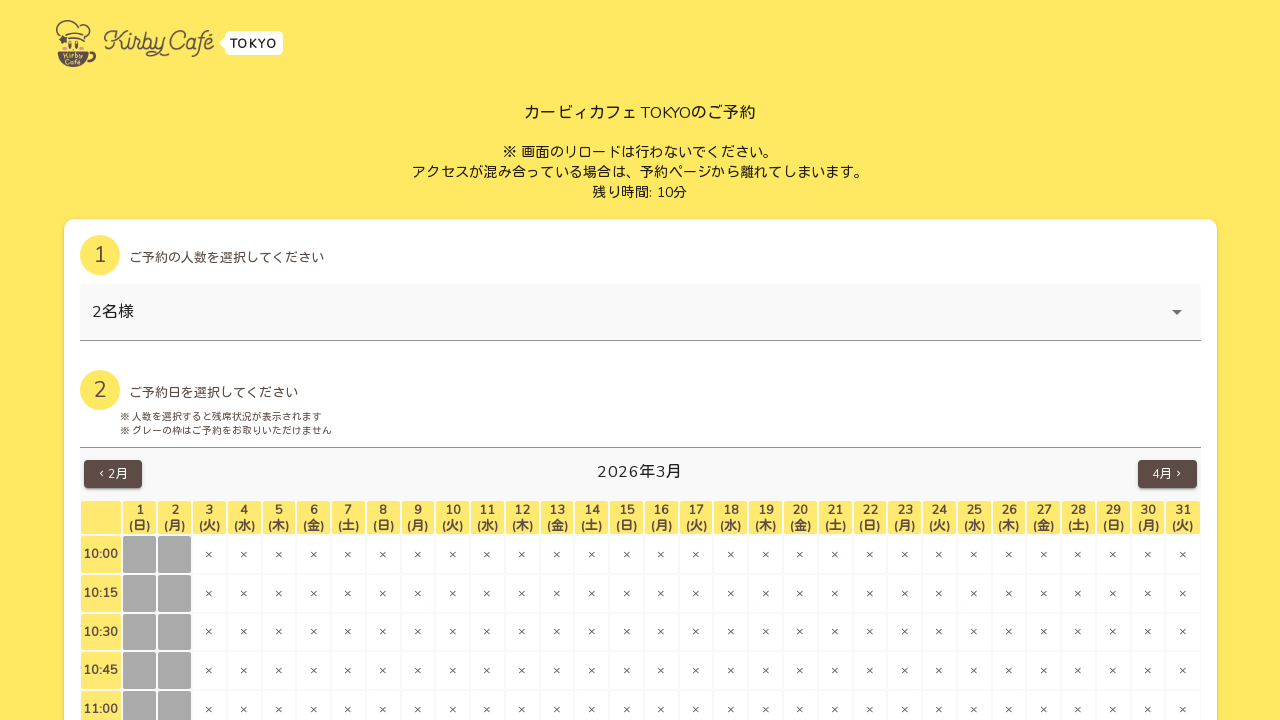

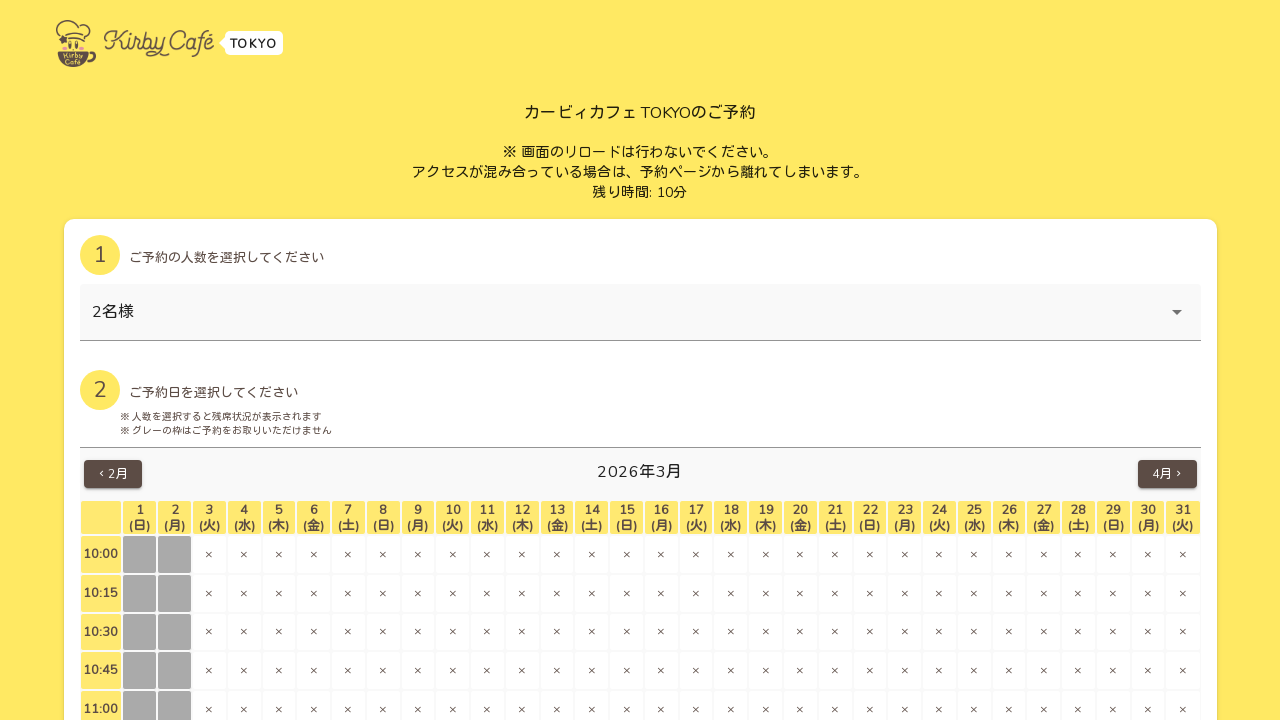